Tests user registration flow on TestMeApp by filling out a complete signup form with personal information

Starting URL: https://lkmdemoaut.accenture.com/TestMeApp/fetchcat.htm

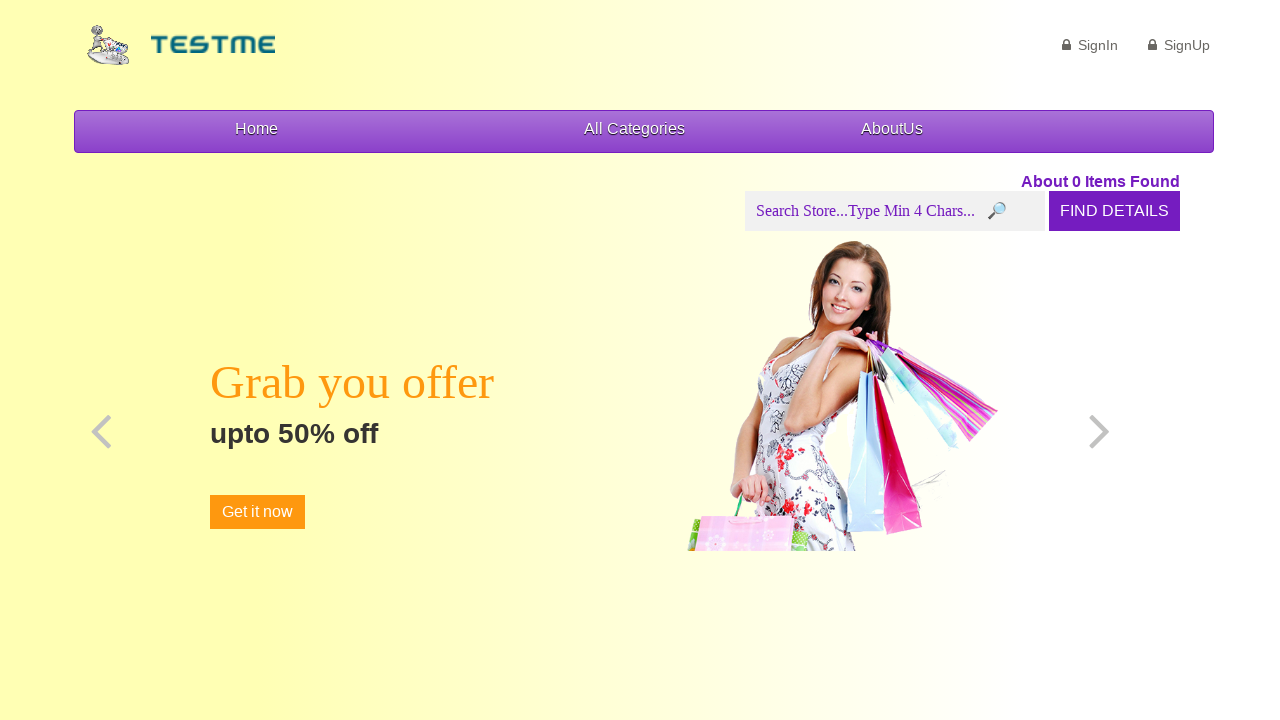

Clicked SignUp link to navigate to registration form at (1179, 45) on a:text('SignUp')
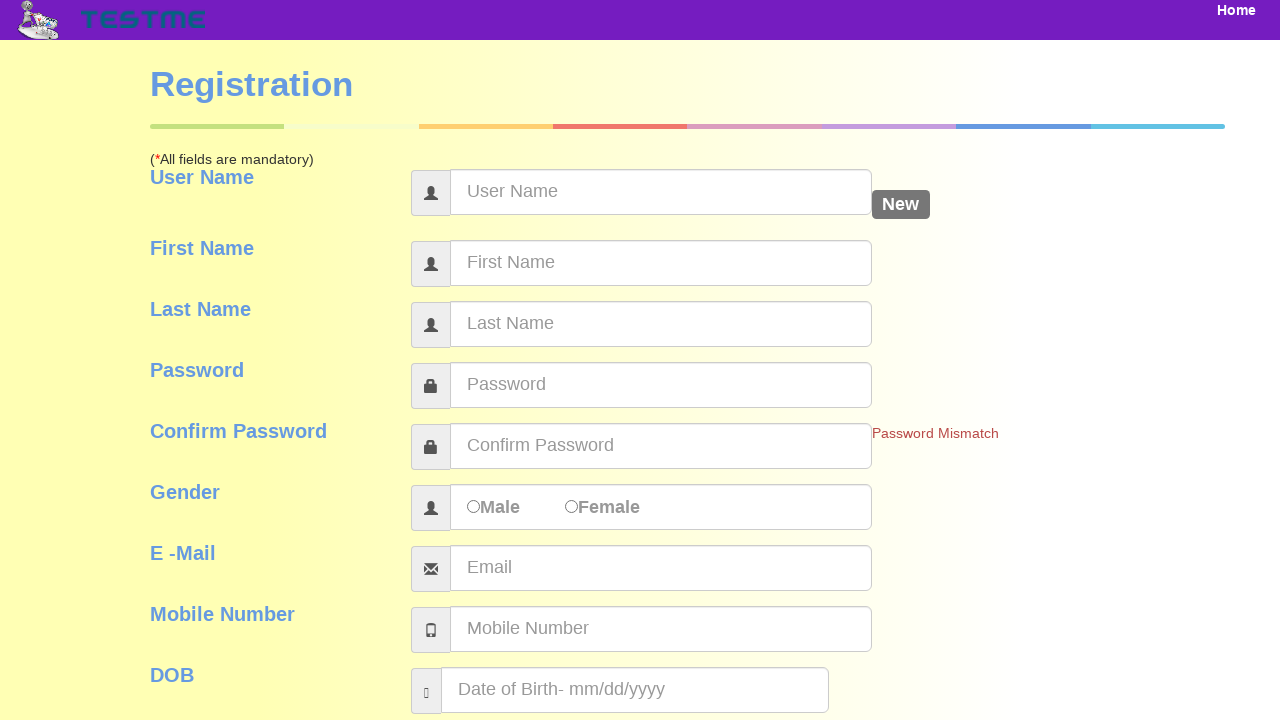

Filled username field with 'testuser847' on input[name='userName']
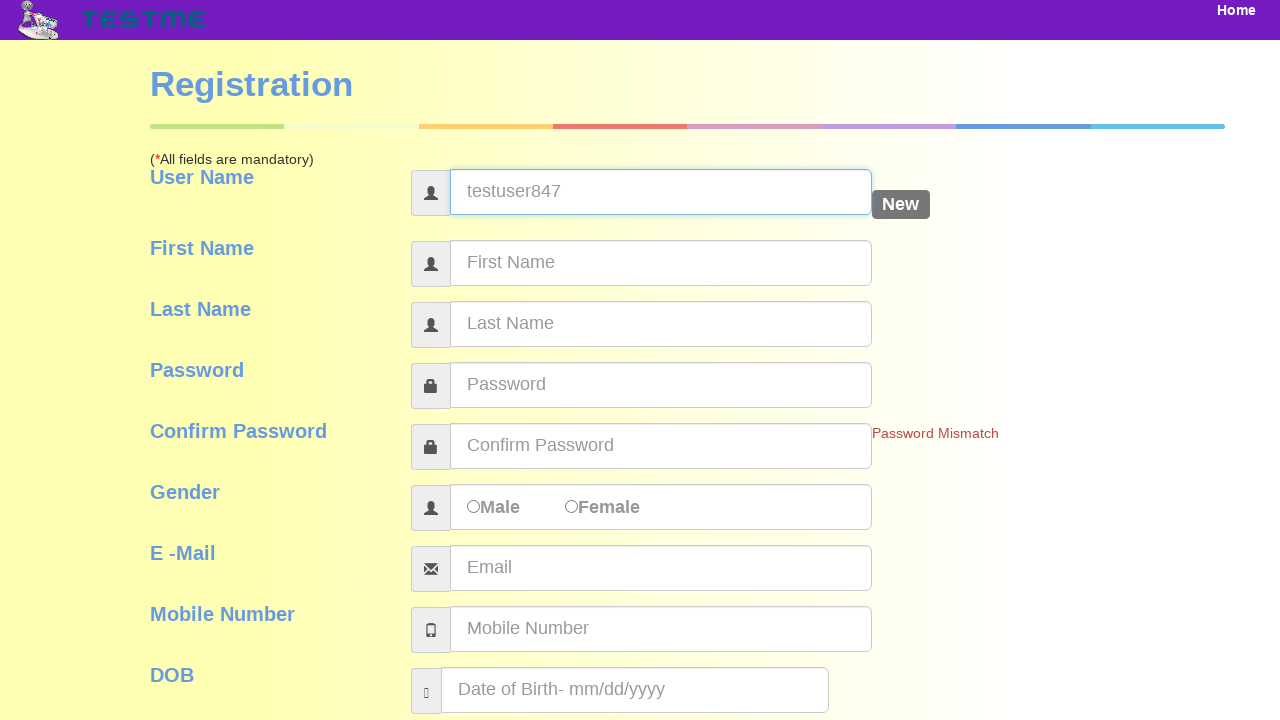

Filled first name field with 'John' on input[name='firstName']
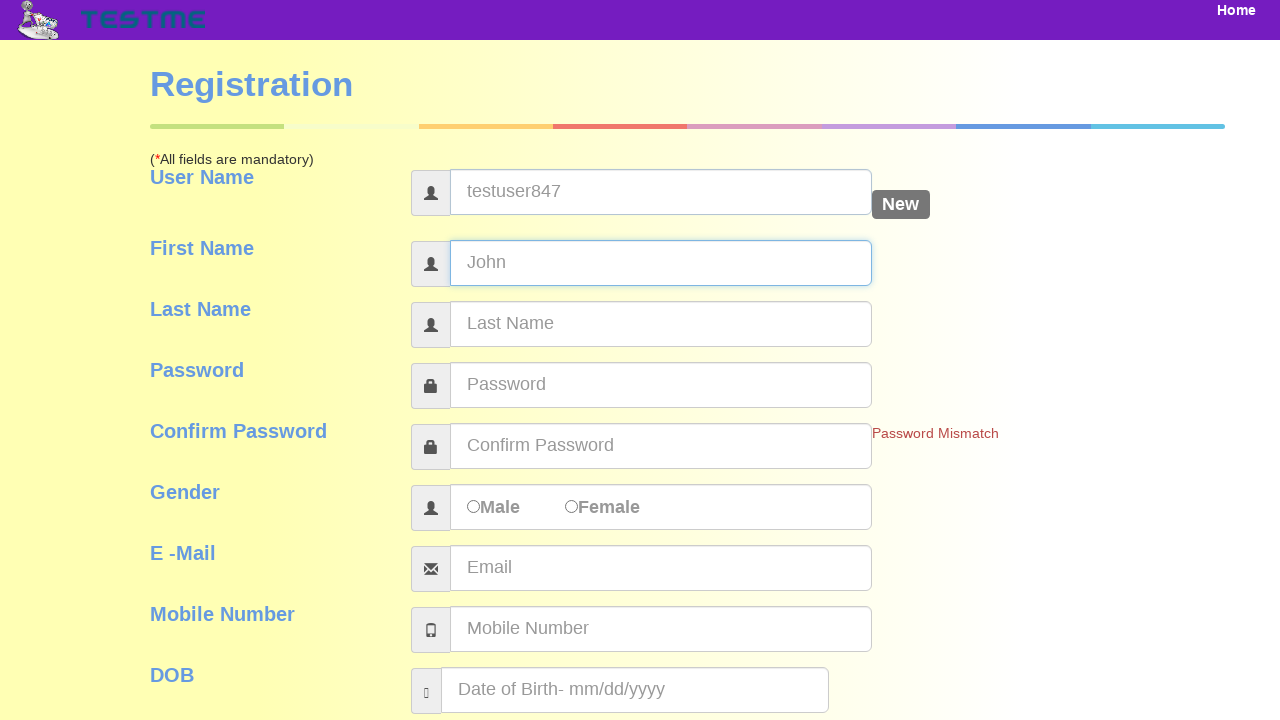

Filled last name field with 'Smith' on input[name='lastName']
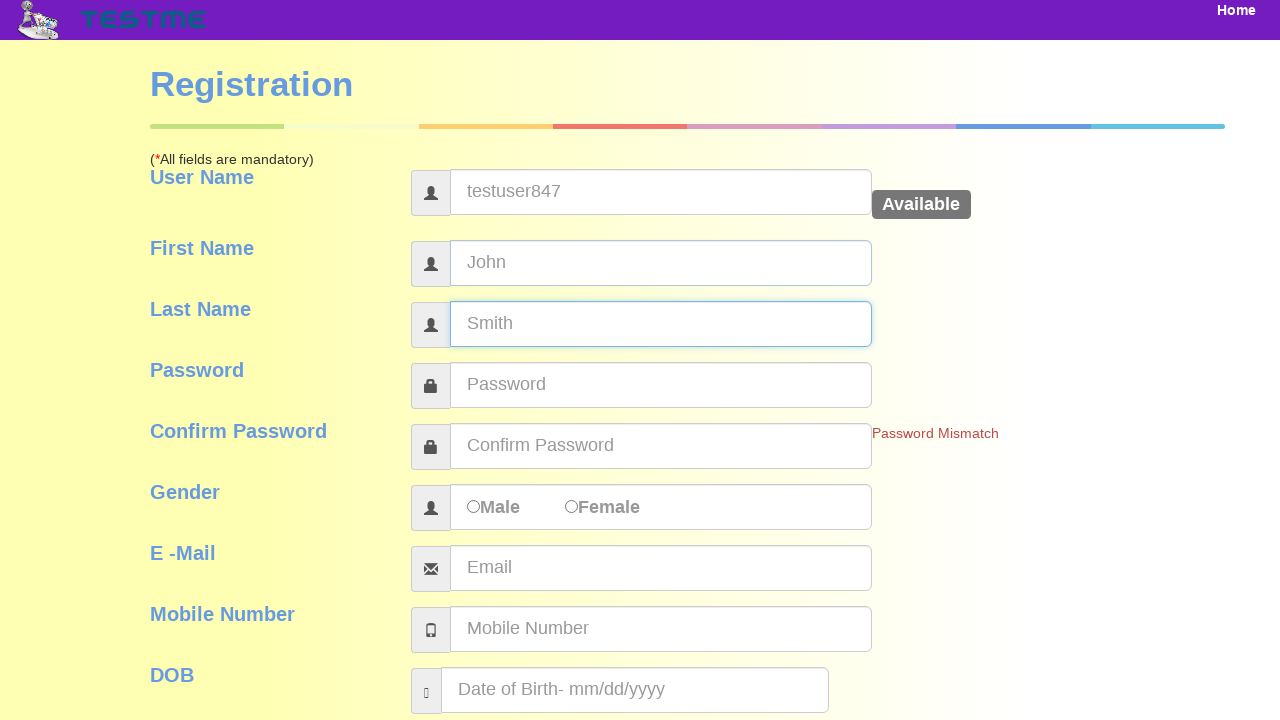

Filled password field with secure password on input[name='password']
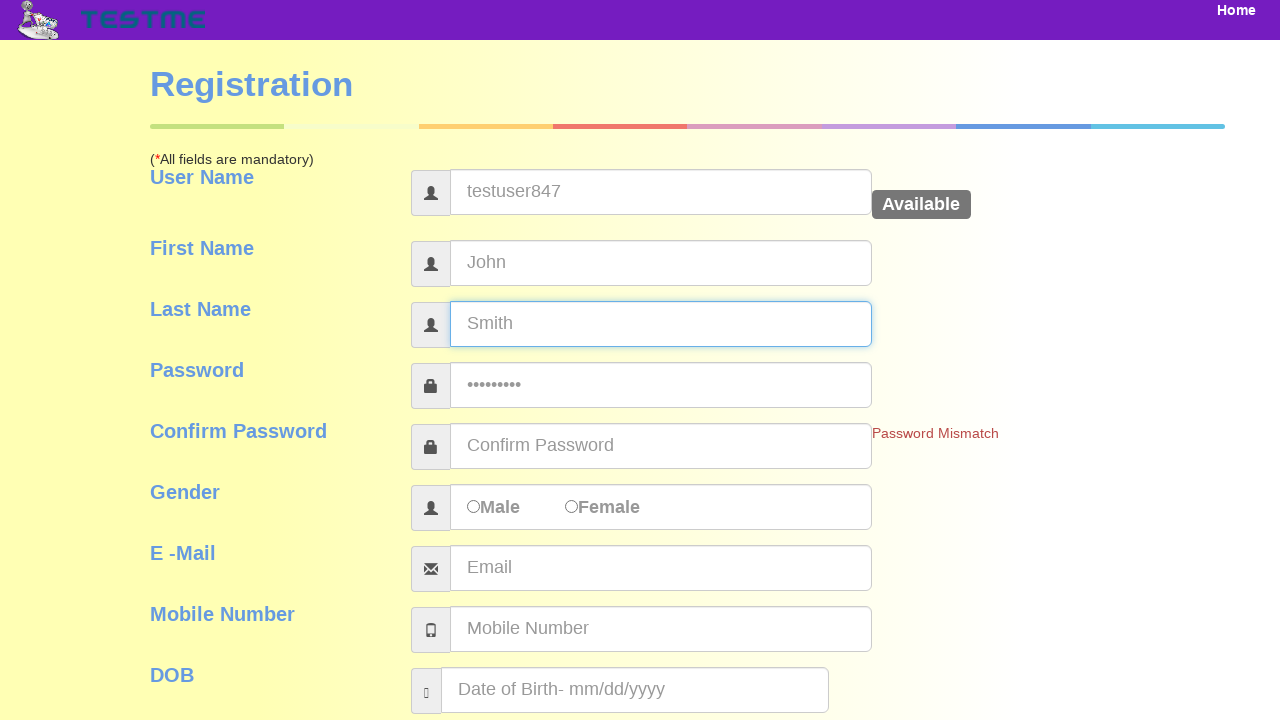

Filled confirm password field with matching password on input[name='confirmPassword']
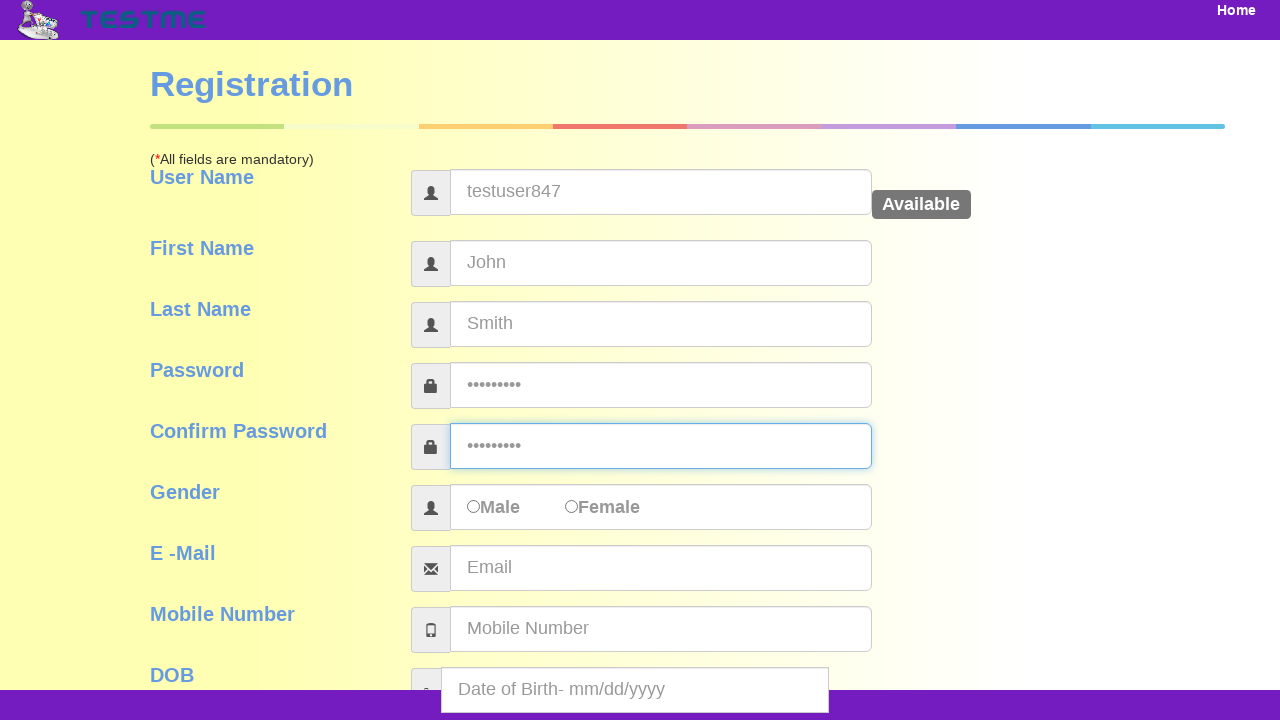

Selected gender radio button at (474, 506) on input[name='gender']
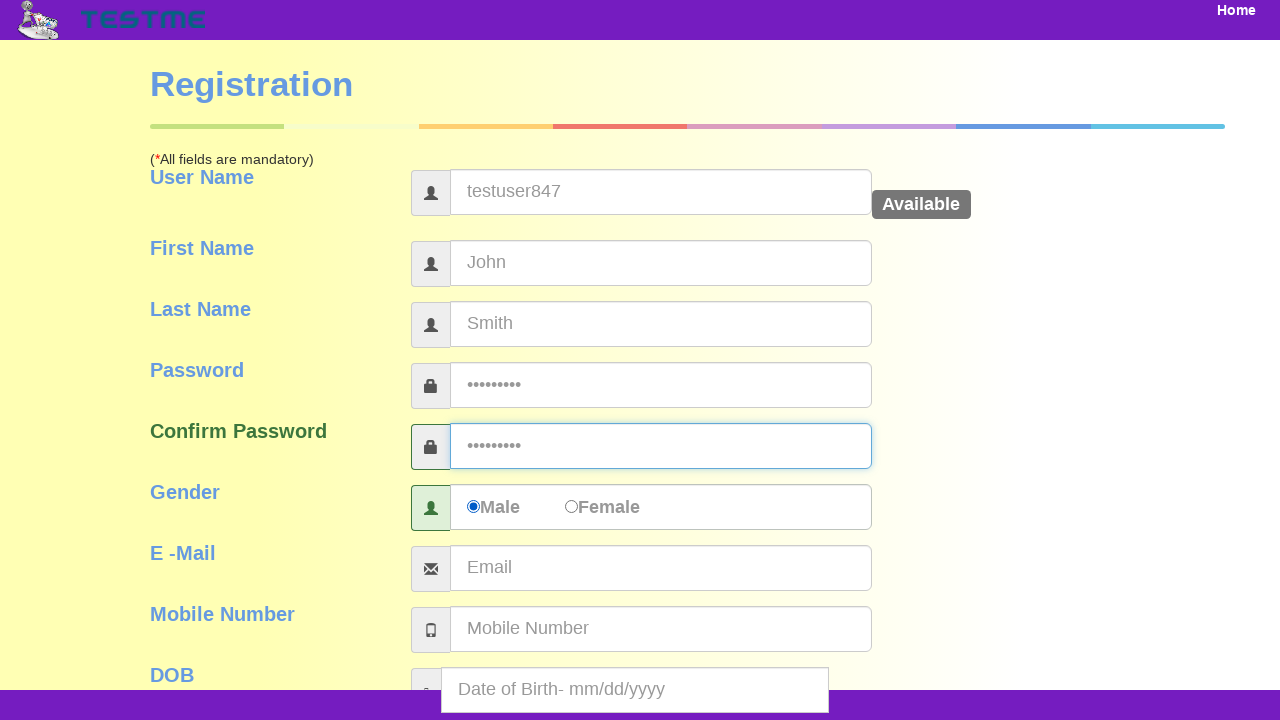

Filled email address field with 'john.smith@example.com' on input[name='emailAddress']
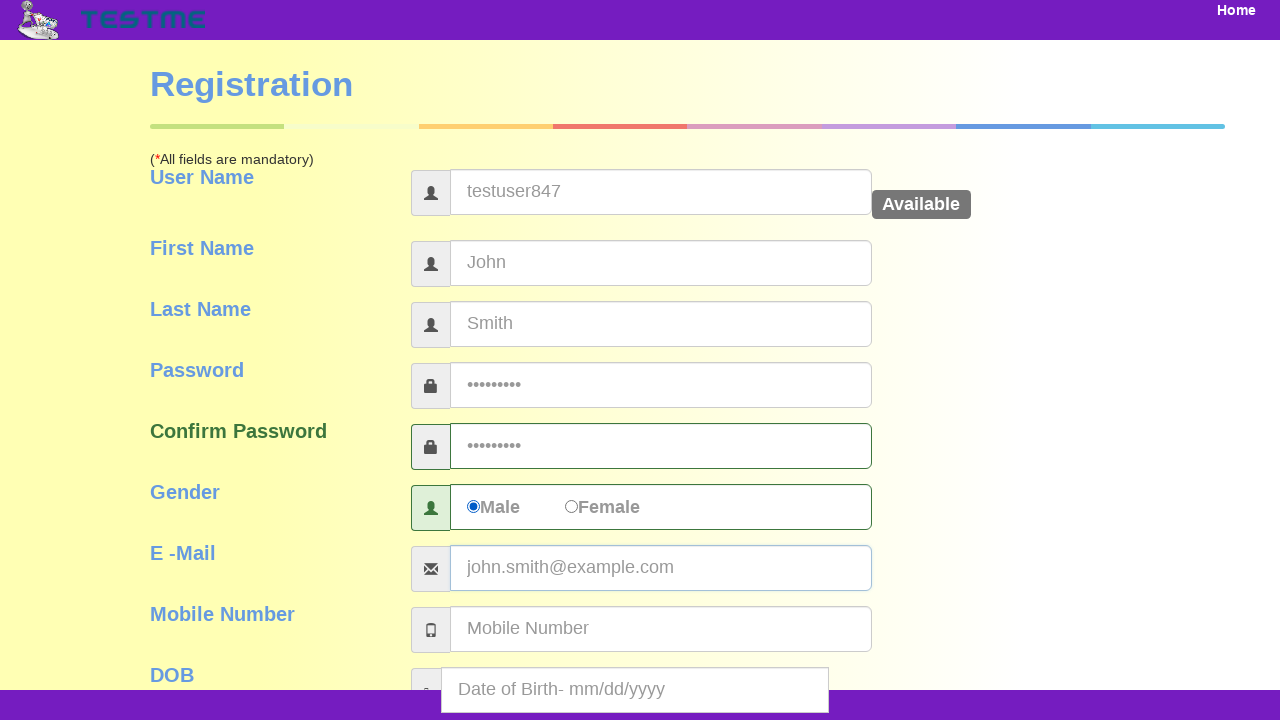

Filled mobile number field with '9876543210' on input[name='mobileNumber']
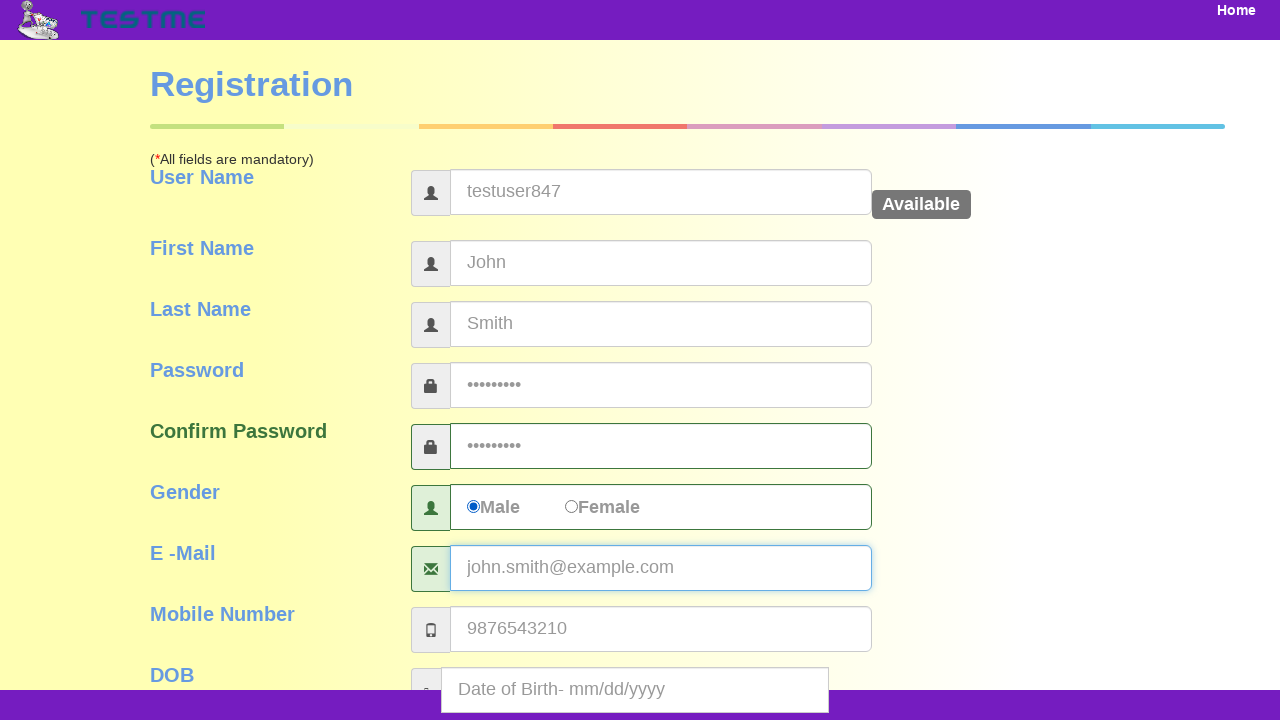

Filled date of birth field with '05/15/1990' on input[name='dob']
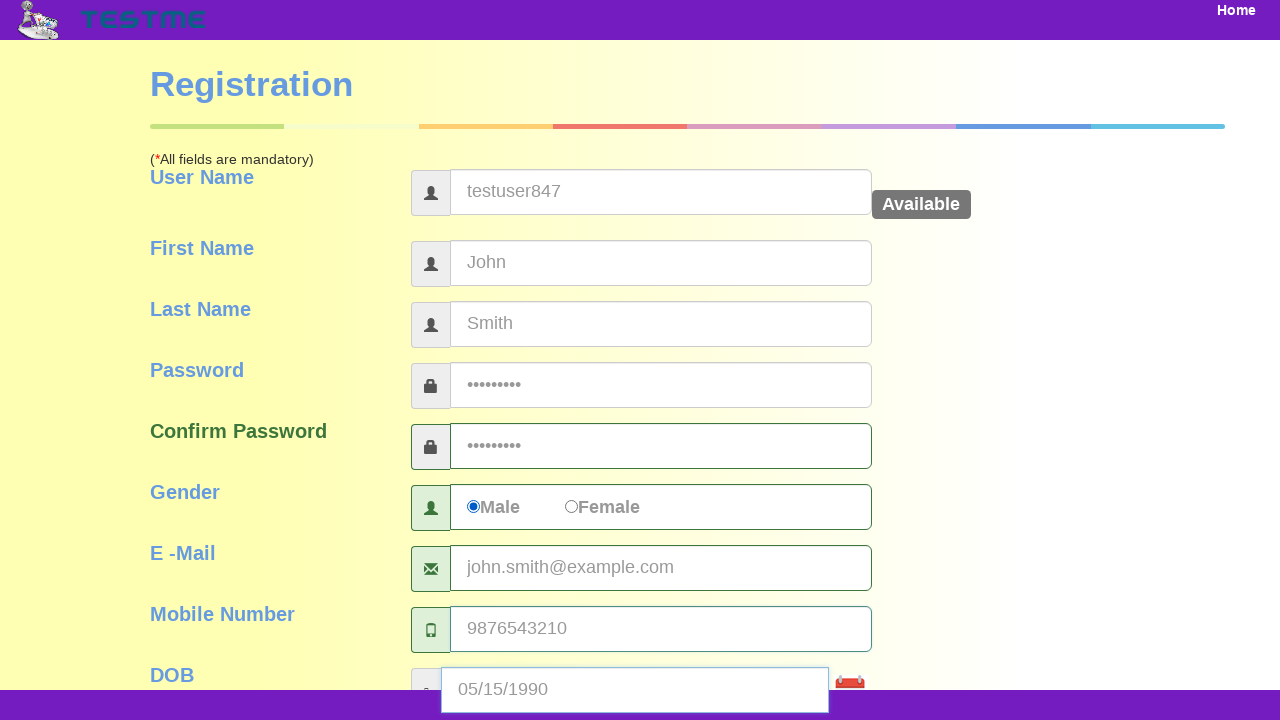

Filled address field with '123 Test Street, Test City' on textarea[name='address']
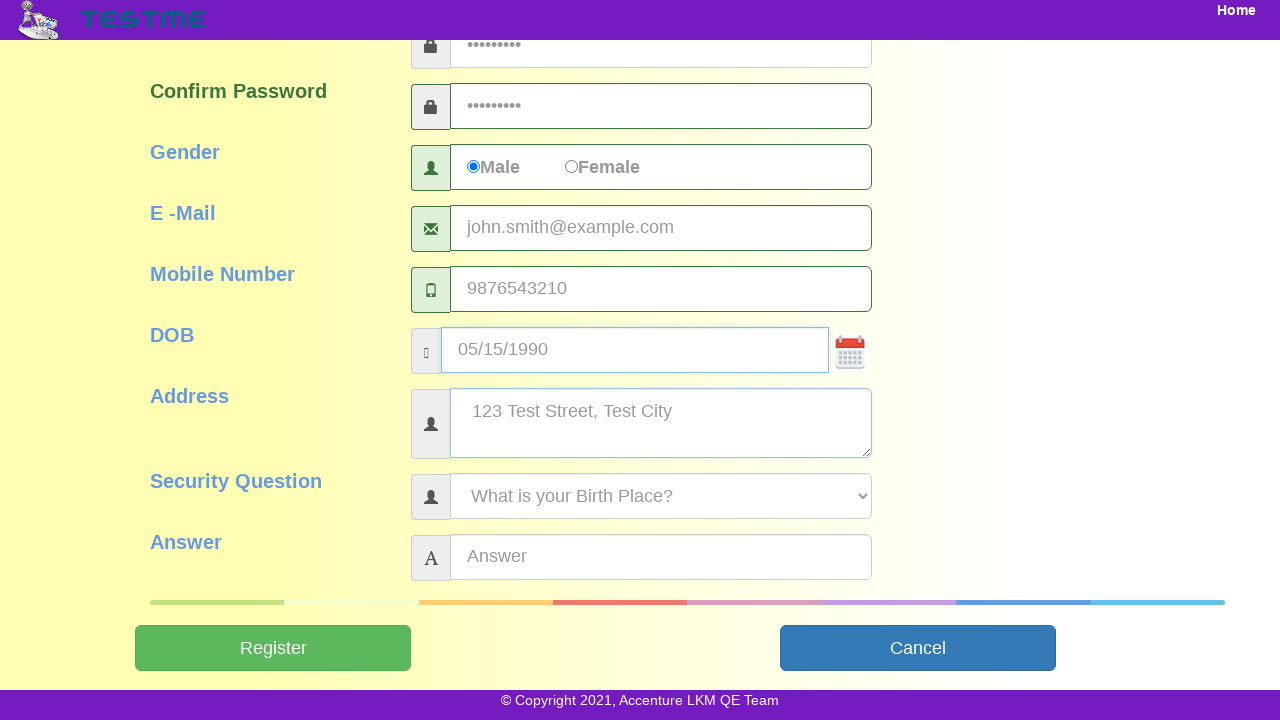

Selected security question option '411010' from dropdown on select[name='securityQuestion']
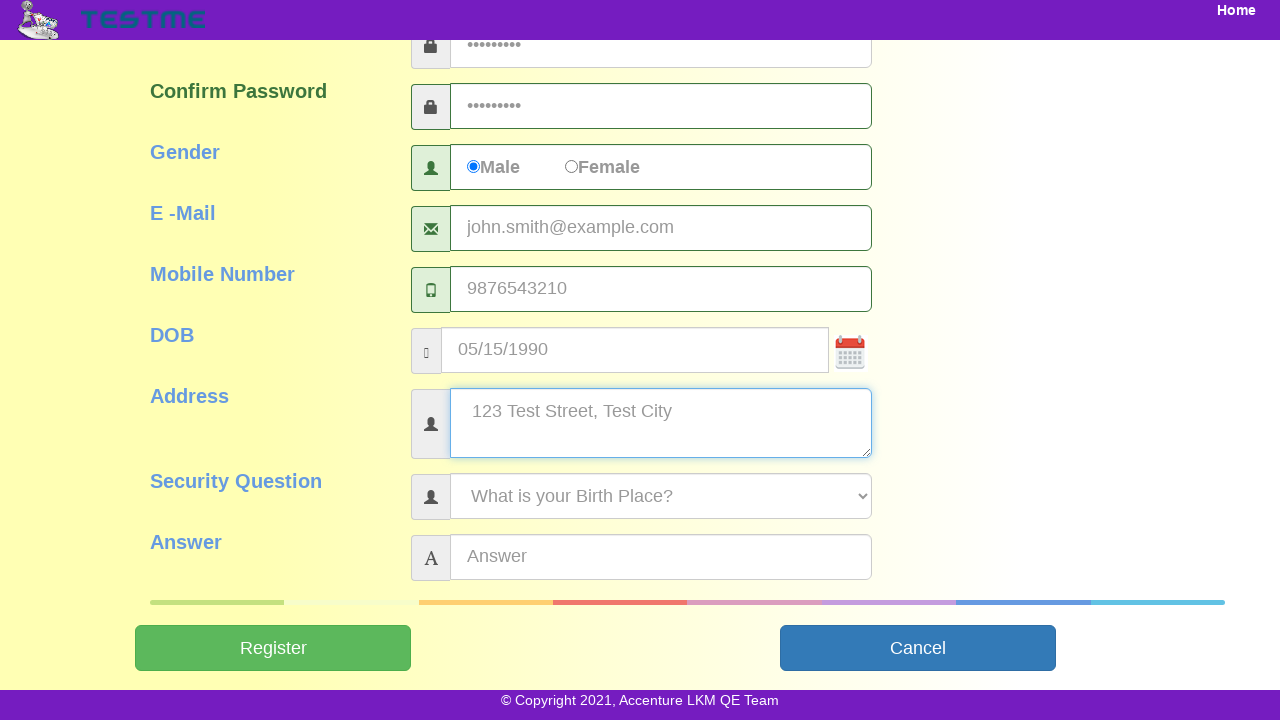

Filled security answer field with 'Blue' on input[name='answer']
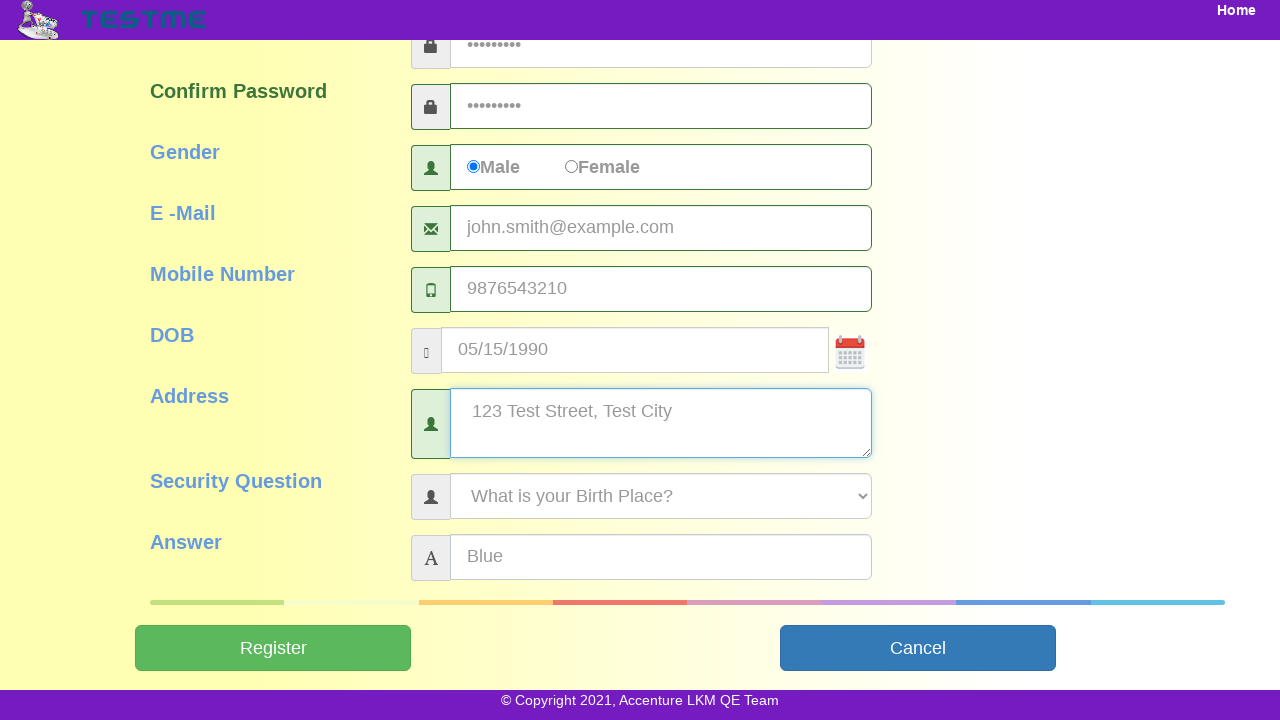

Clicked Submit button to complete user registration at (273, 648) on input[name='Submit']
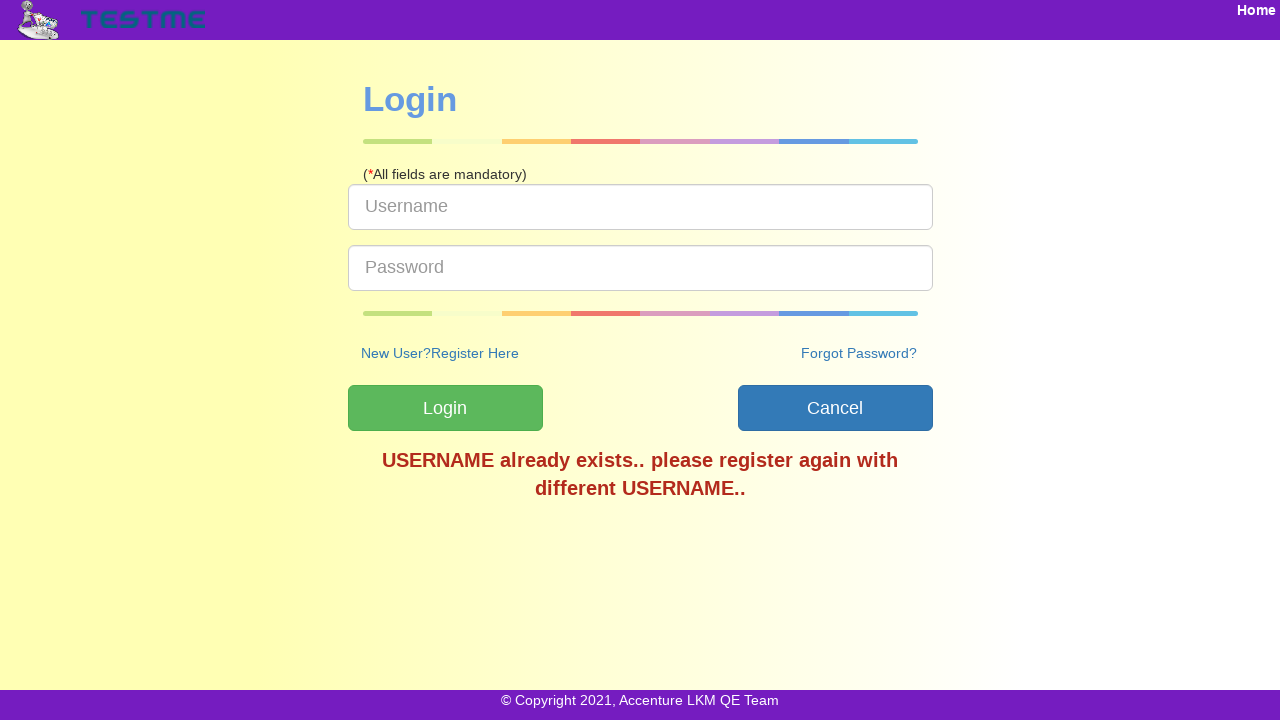

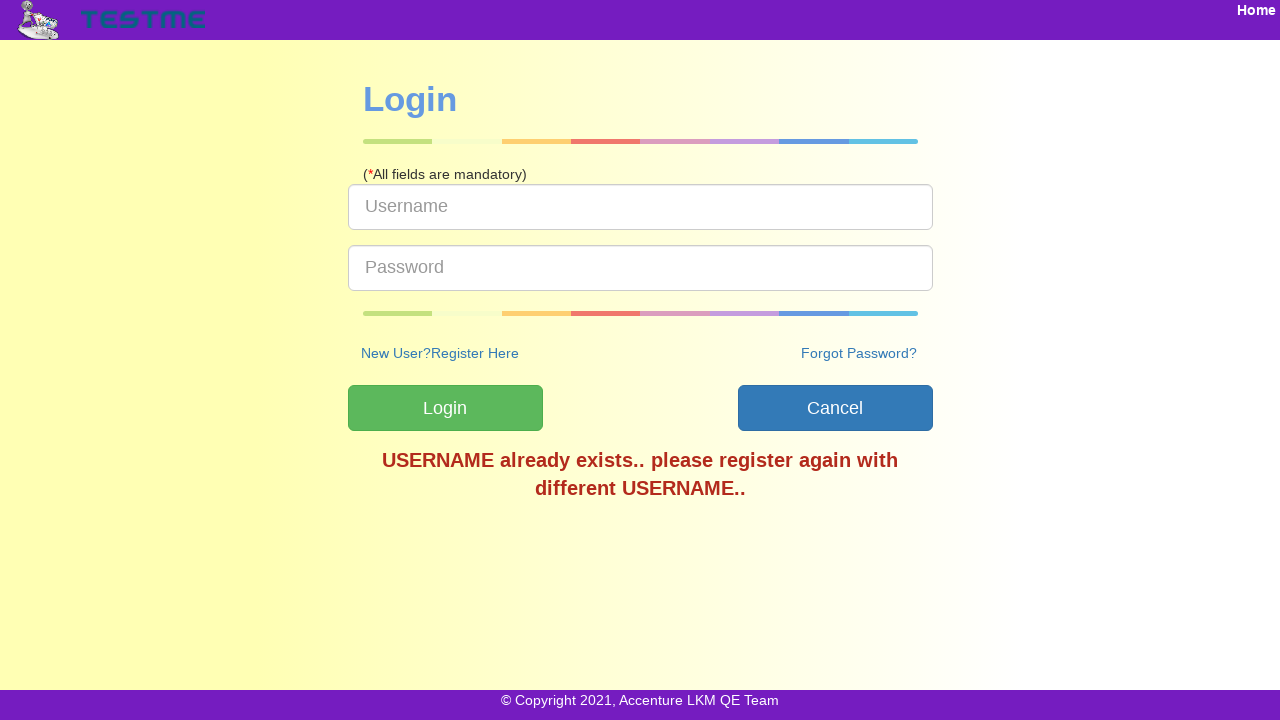